Tests calendar/date picker functionality on a flight booking practice page by selecting round trip option, then choosing departure date (24th) and return date (10th) from the date picker widgets.

Starting URL: https://rahulshettyacademy.com/dropdownsPractise/

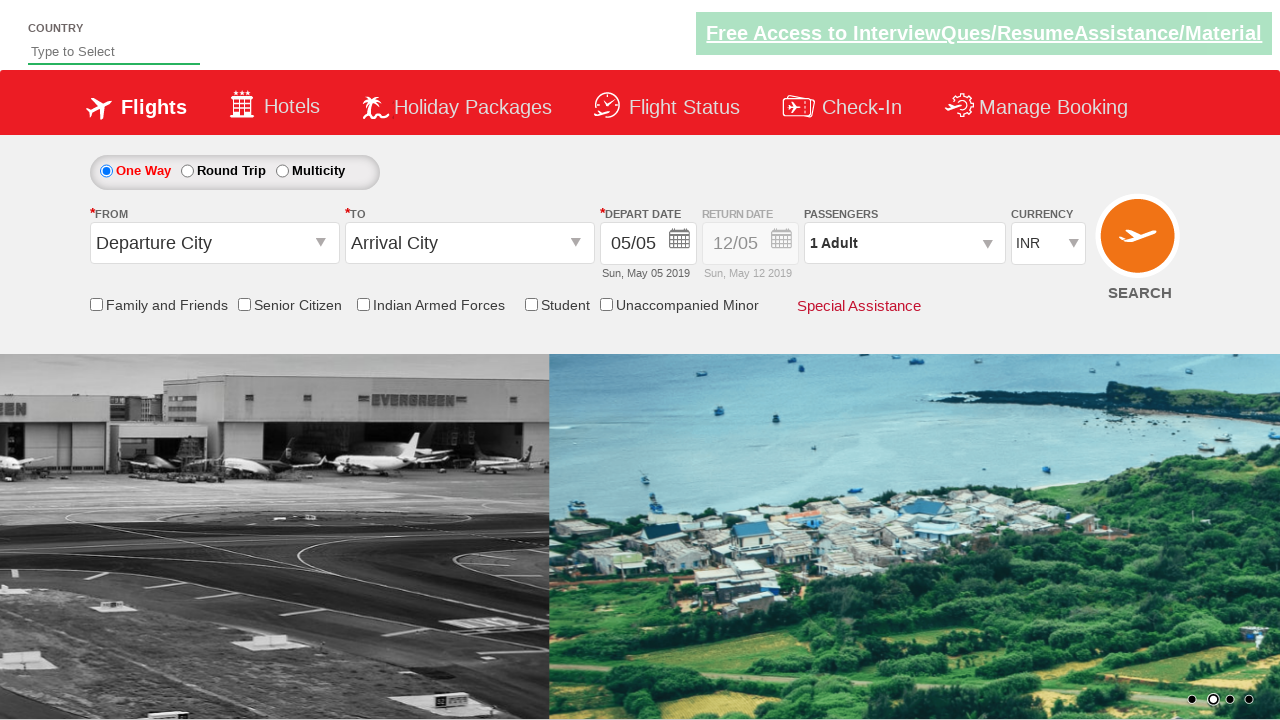

Clicked Round Trip radio button at (187, 171) on input#ctl00_mainContent_rbtnl_Trip_1
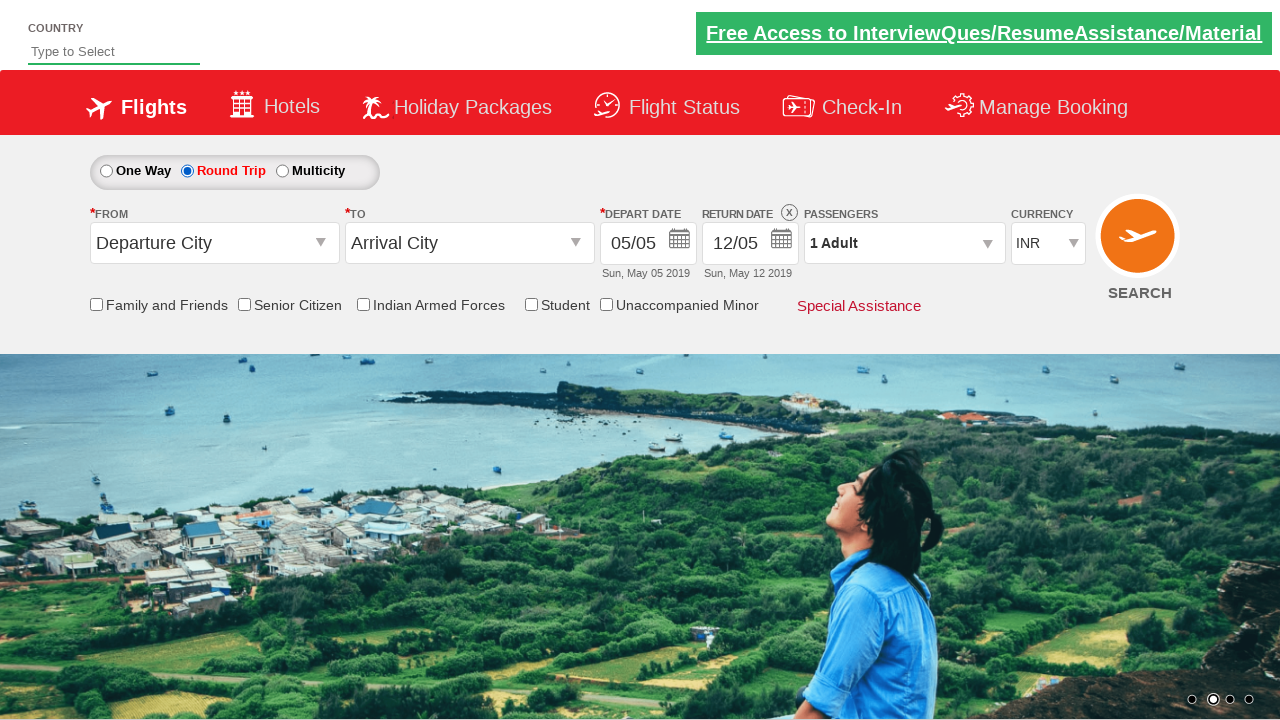

Clicked departure date input to open calendar at (648, 244) on input#ctl00_mainContent_view_date1
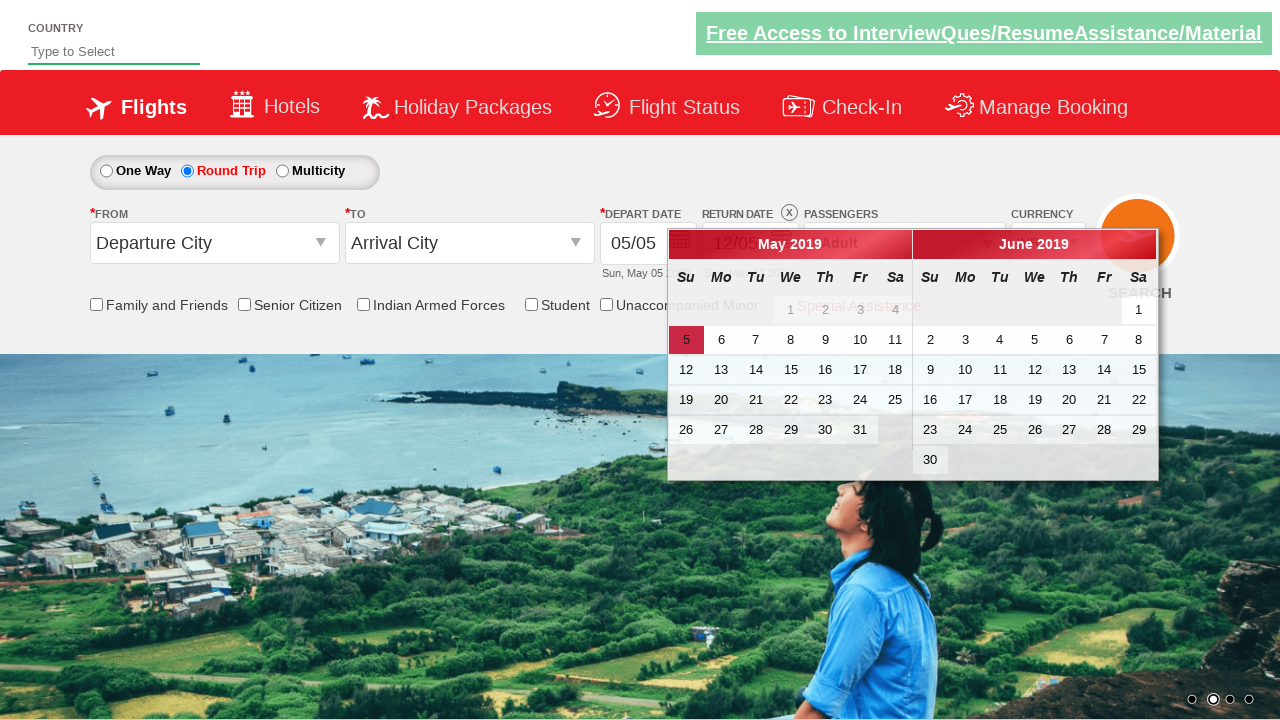

Waited for calendar to load
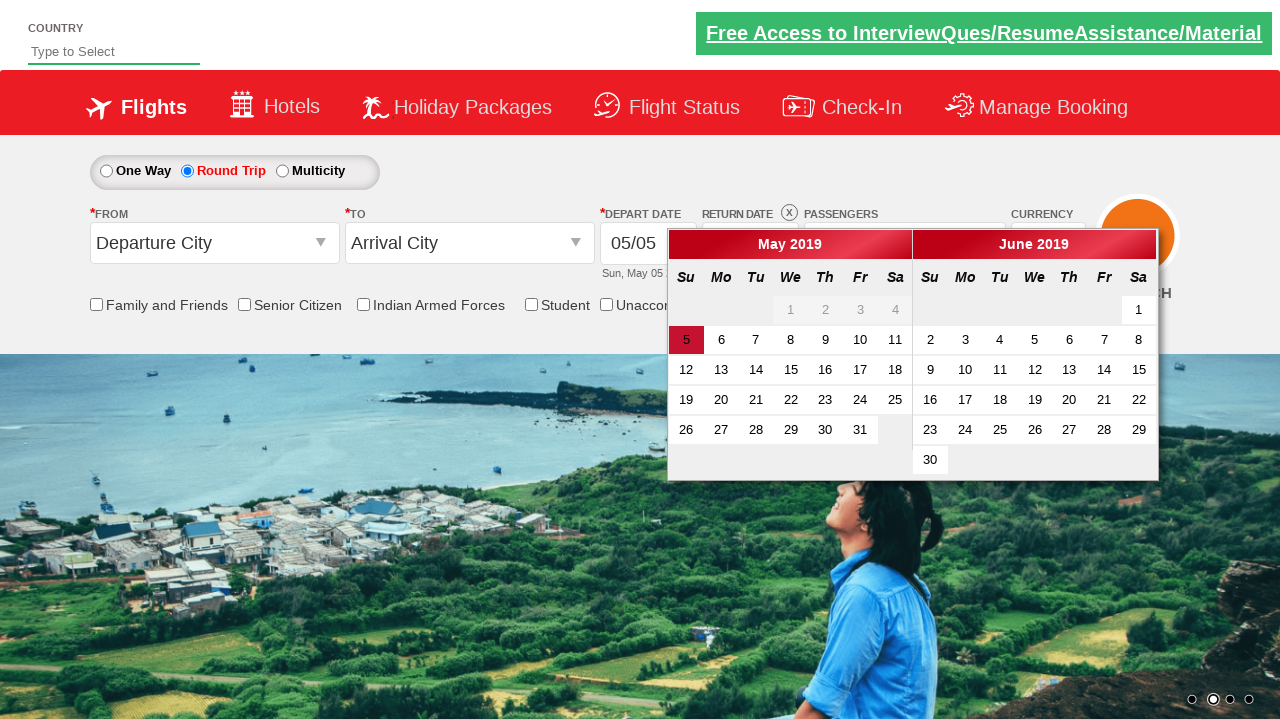

Selected departure date: 24th at (860, 400) on xpath=//td[@data-handler='selectDay']//a[text()='24']
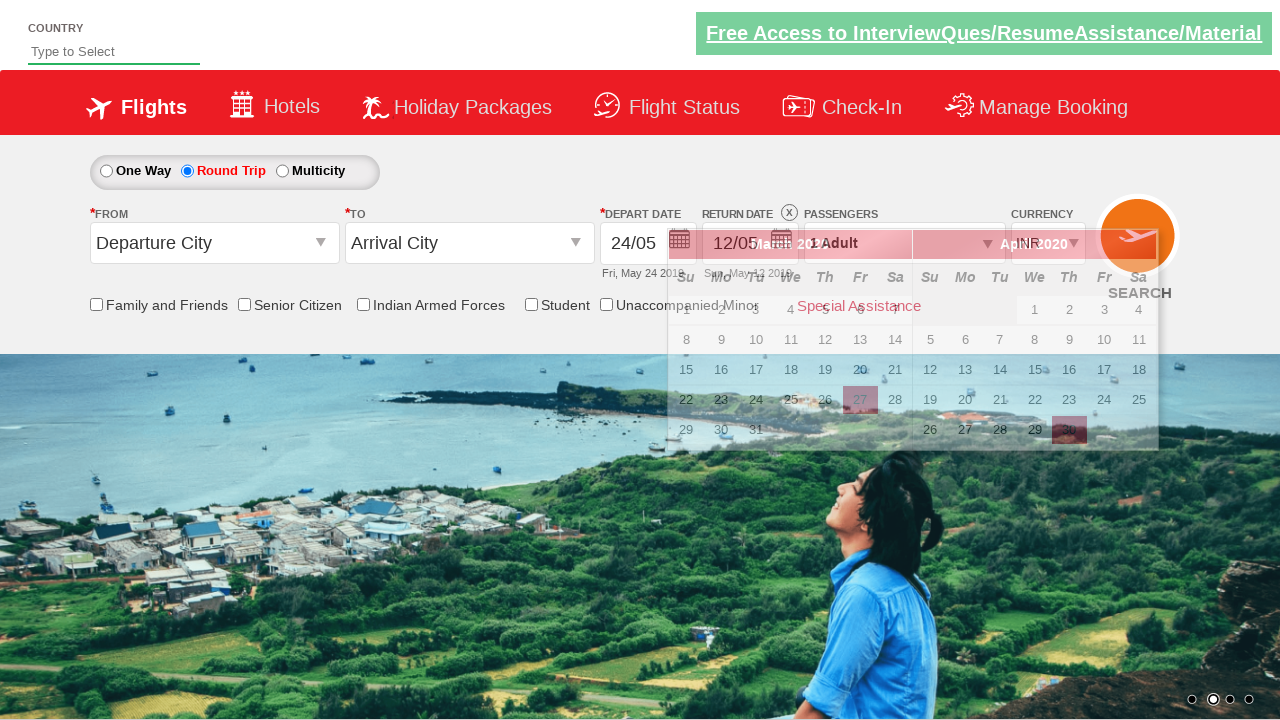

Clicked return date input to open calendar at (750, 244) on input[name='ctl00$mainContent$view_date2']
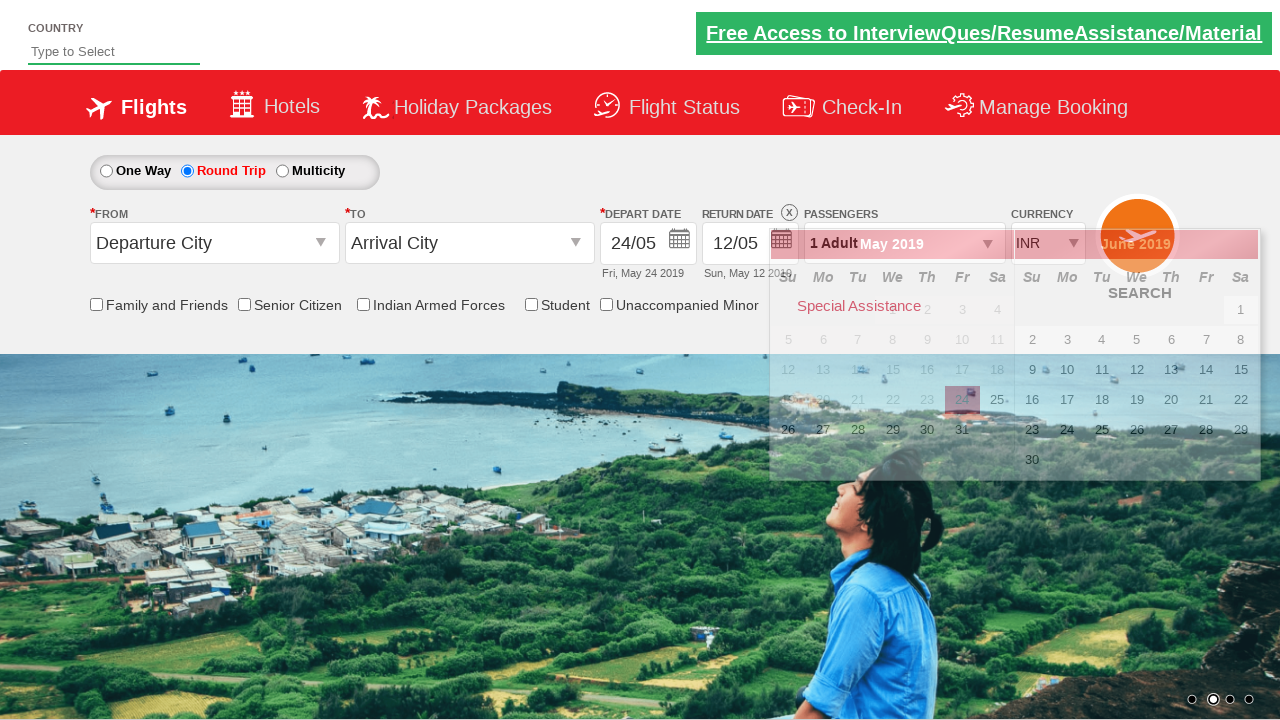

Waited for return date calendar to load
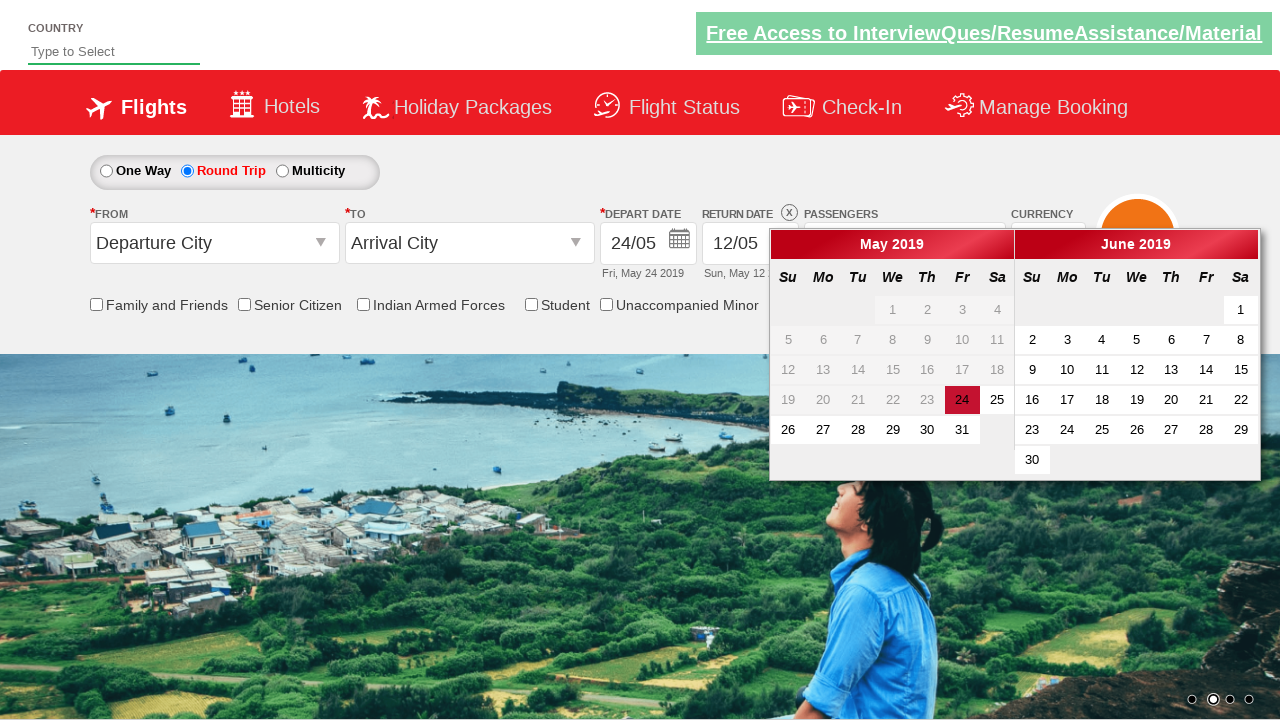

Selected return date: 10th at (1067, 370) on xpath=//td[@data-handler='selectDay']//a[text()='10']
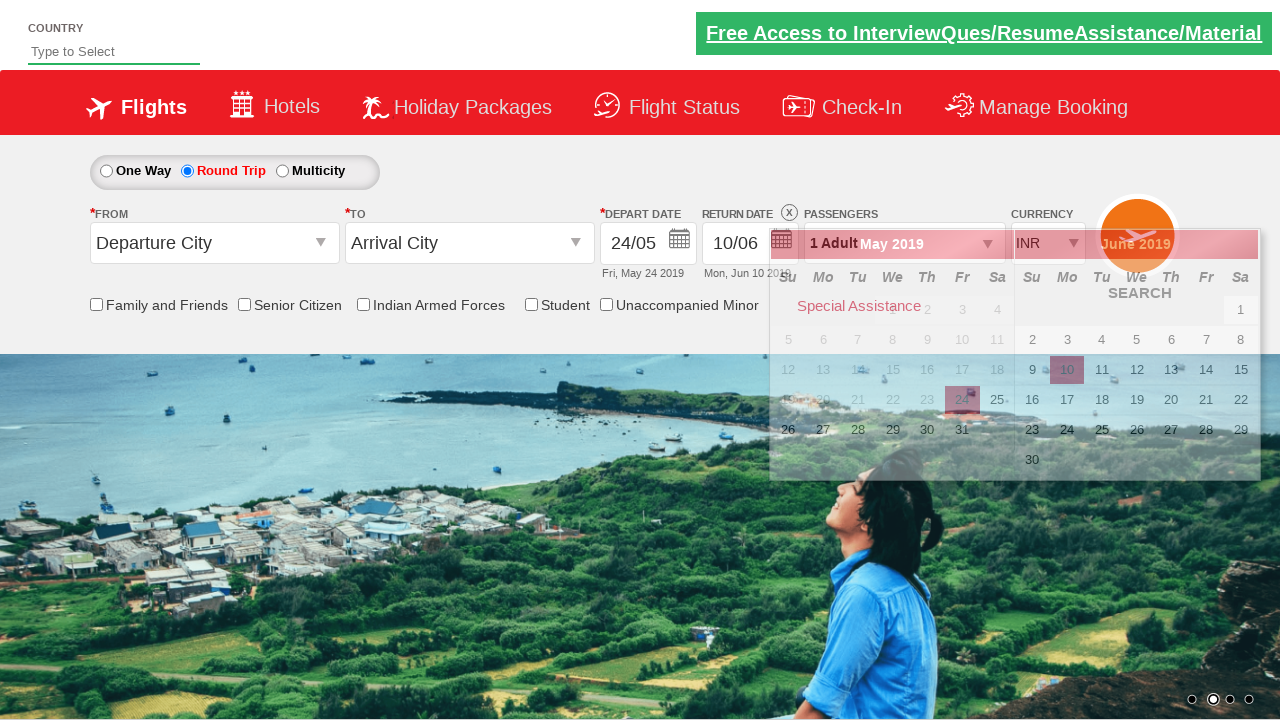

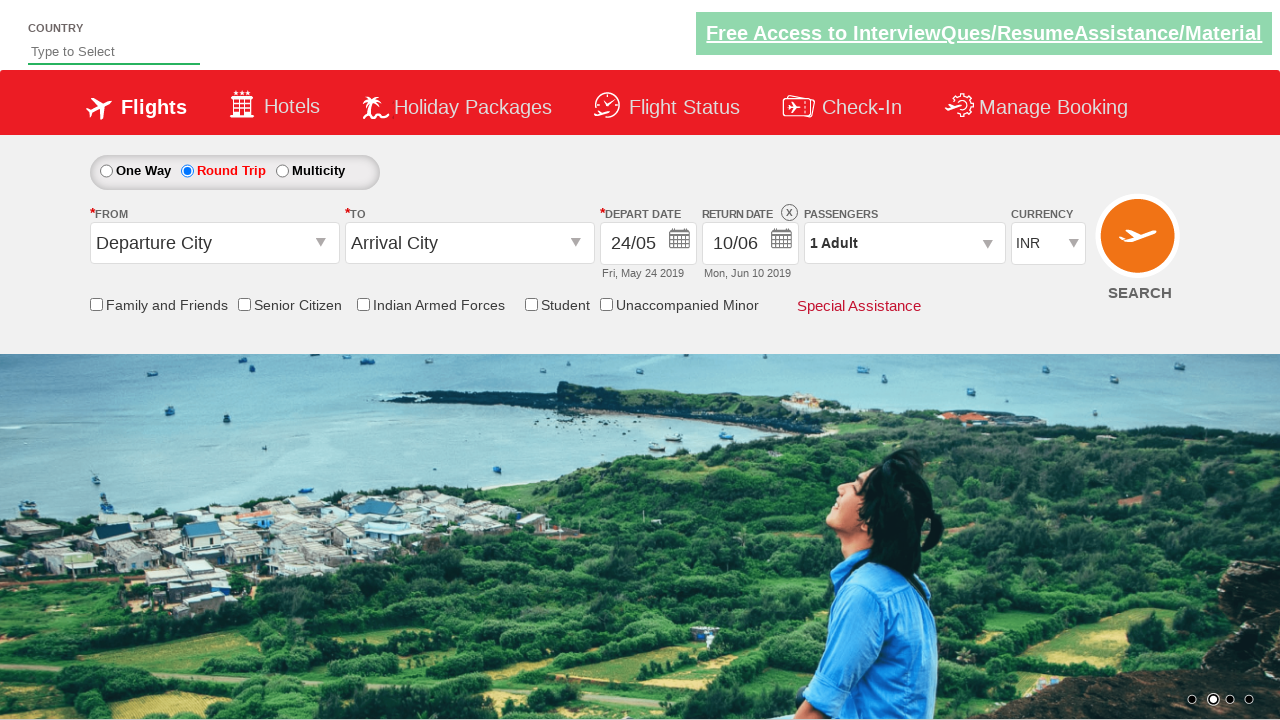